Tests an e-commerce flow by adding multiple vegetables to cart, proceeding to checkout, and applying a promo code

Starting URL: https://rahulshettyacademy.com/seleniumPractise/

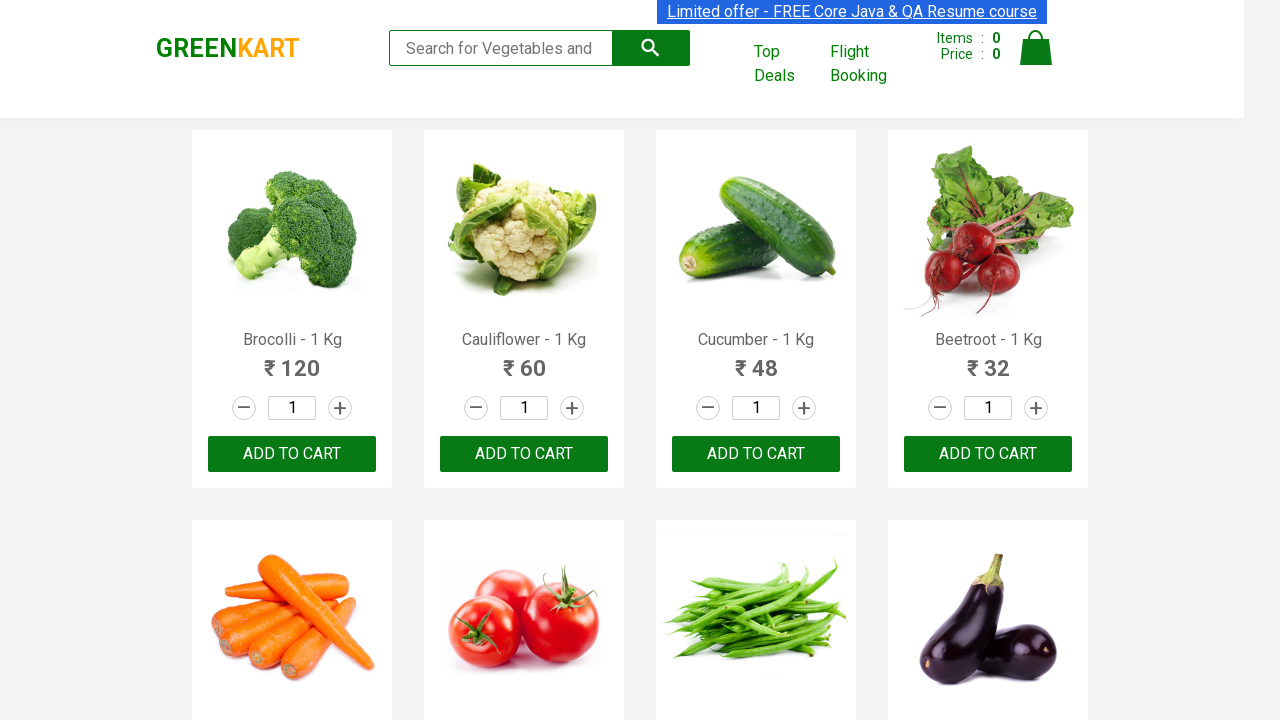

Retrieved all product names from the page
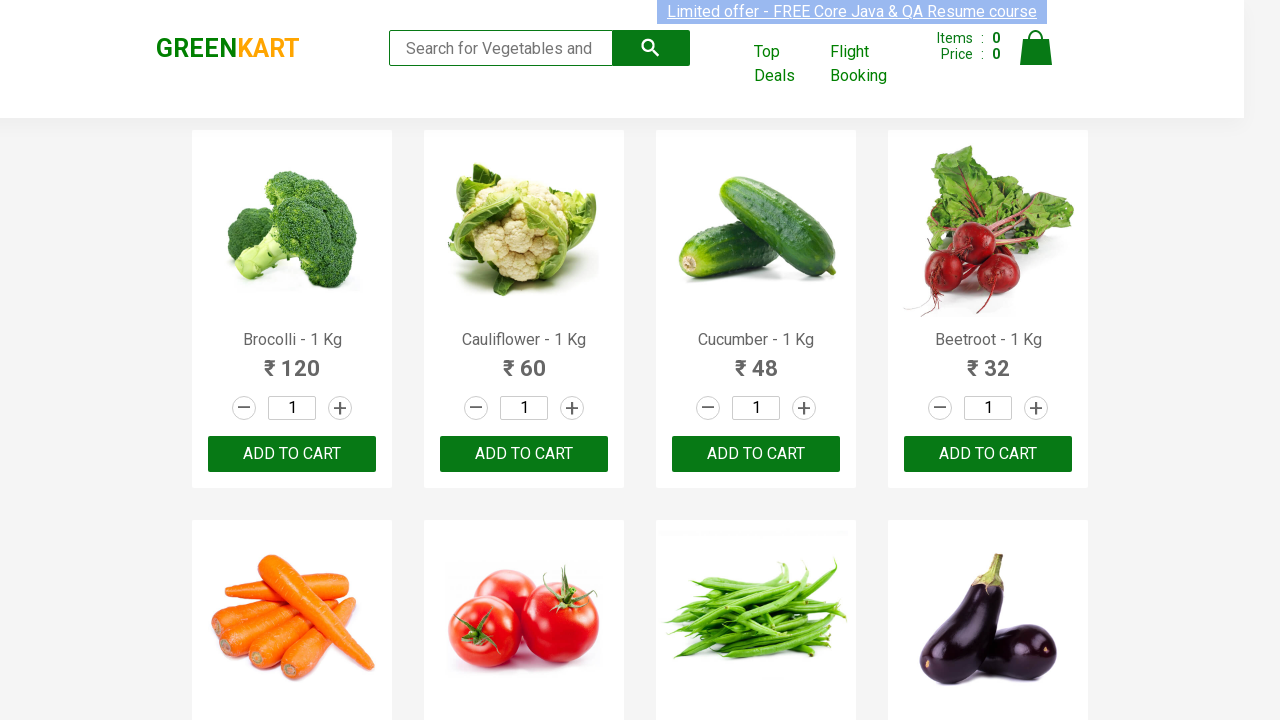

Added Brocolli to cart at (292, 454) on xpath=//div[@class='product-action']/button >> nth=0
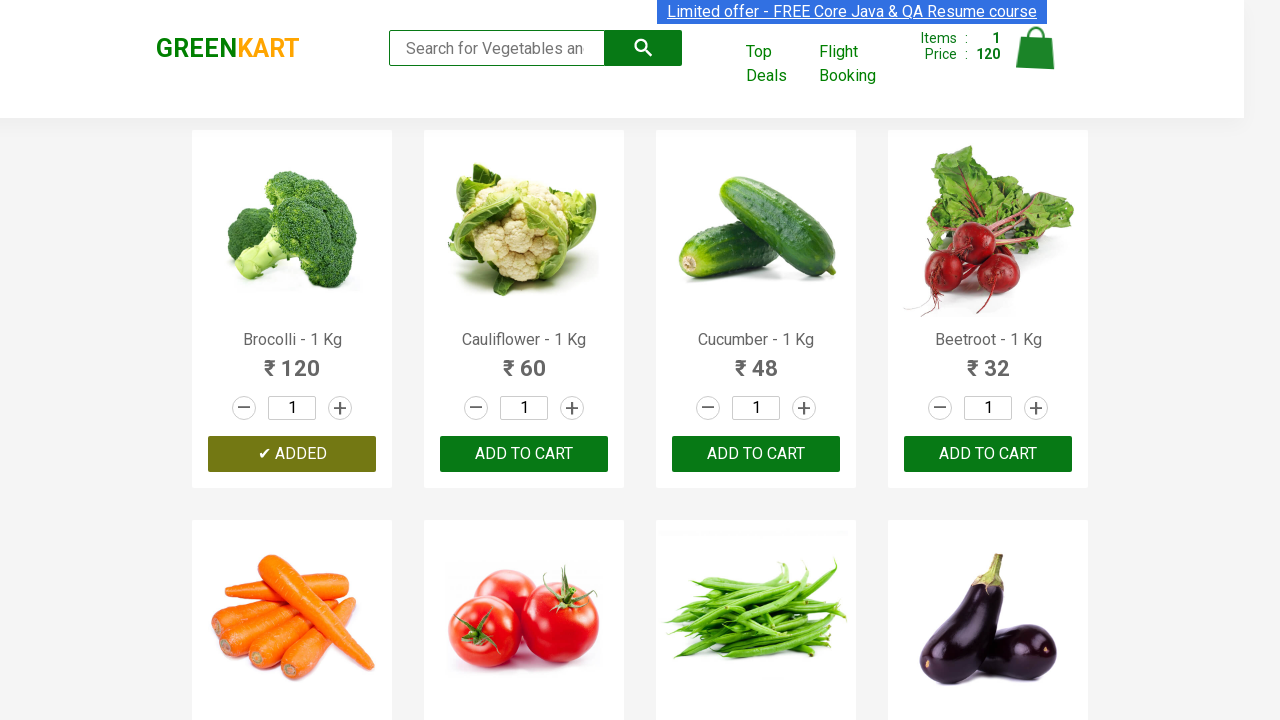

Added Cucumber to cart at (756, 454) on xpath=//div[@class='product-action']/button >> nth=2
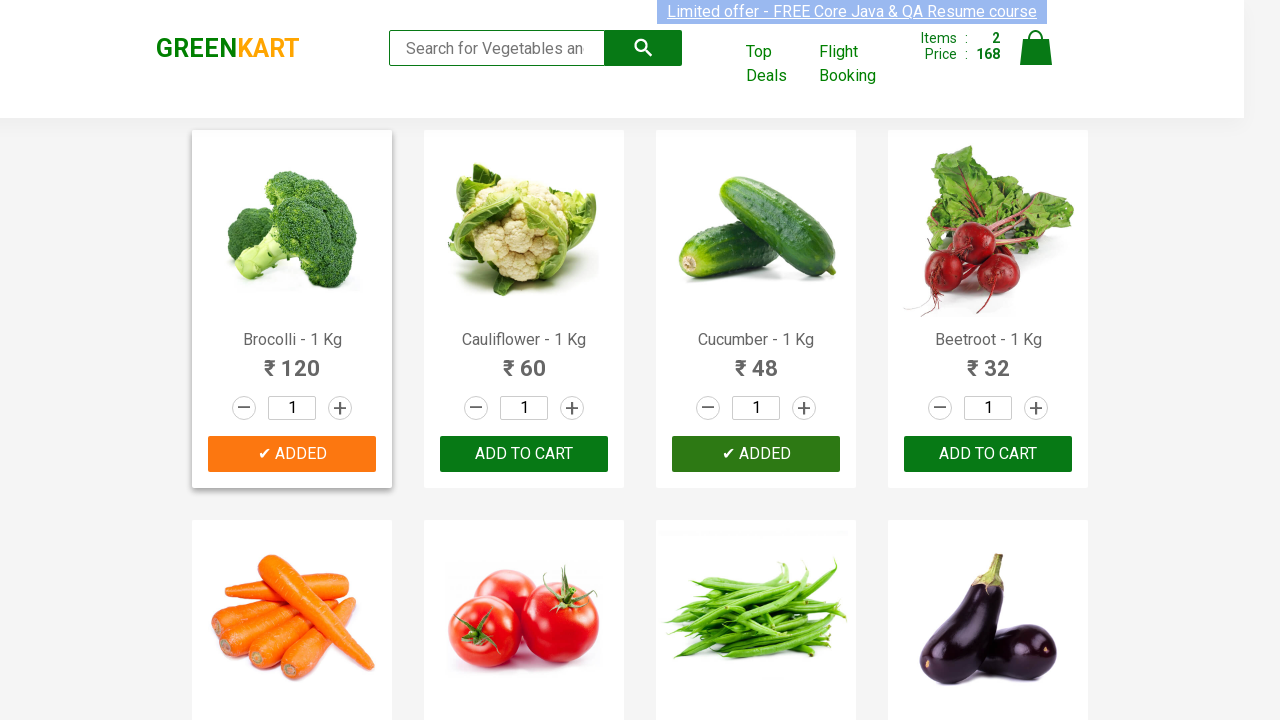

Added Beetroot to cart at (988, 454) on xpath=//div[@class='product-action']/button >> nth=3
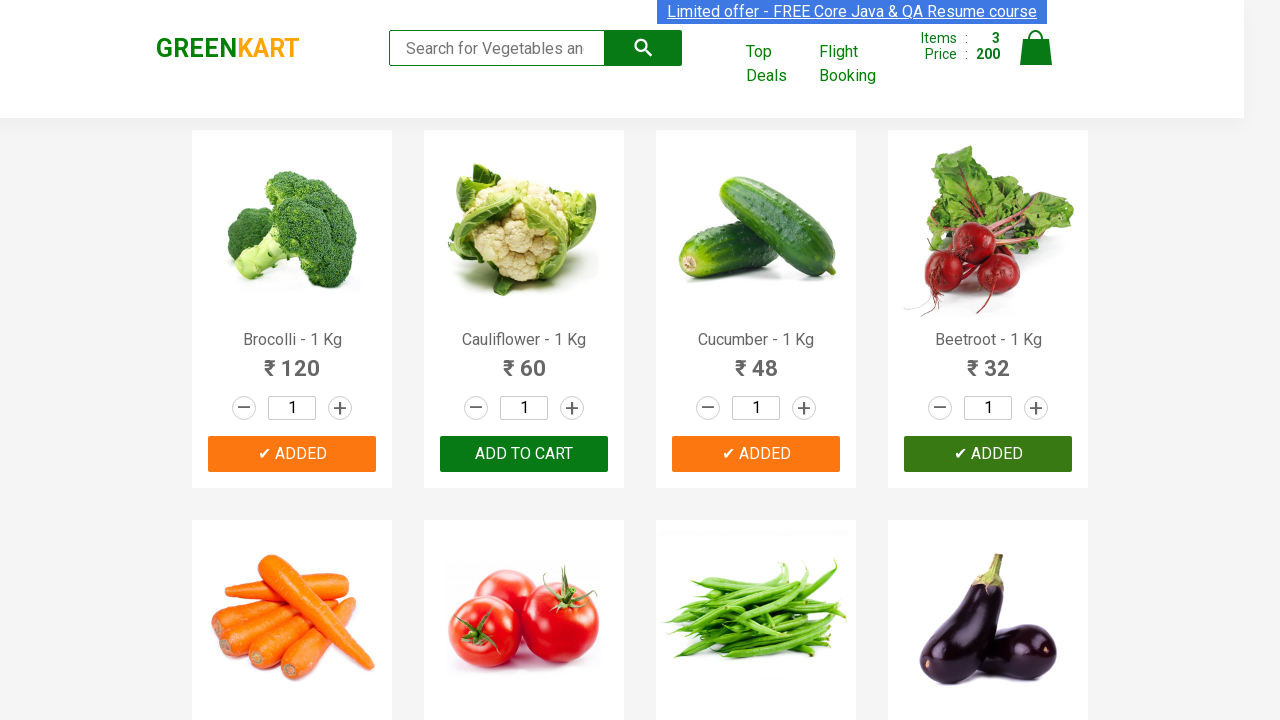

Added Tomato to cart at (524, 360) on xpath=//div[@class='product-action']/button >> nth=5
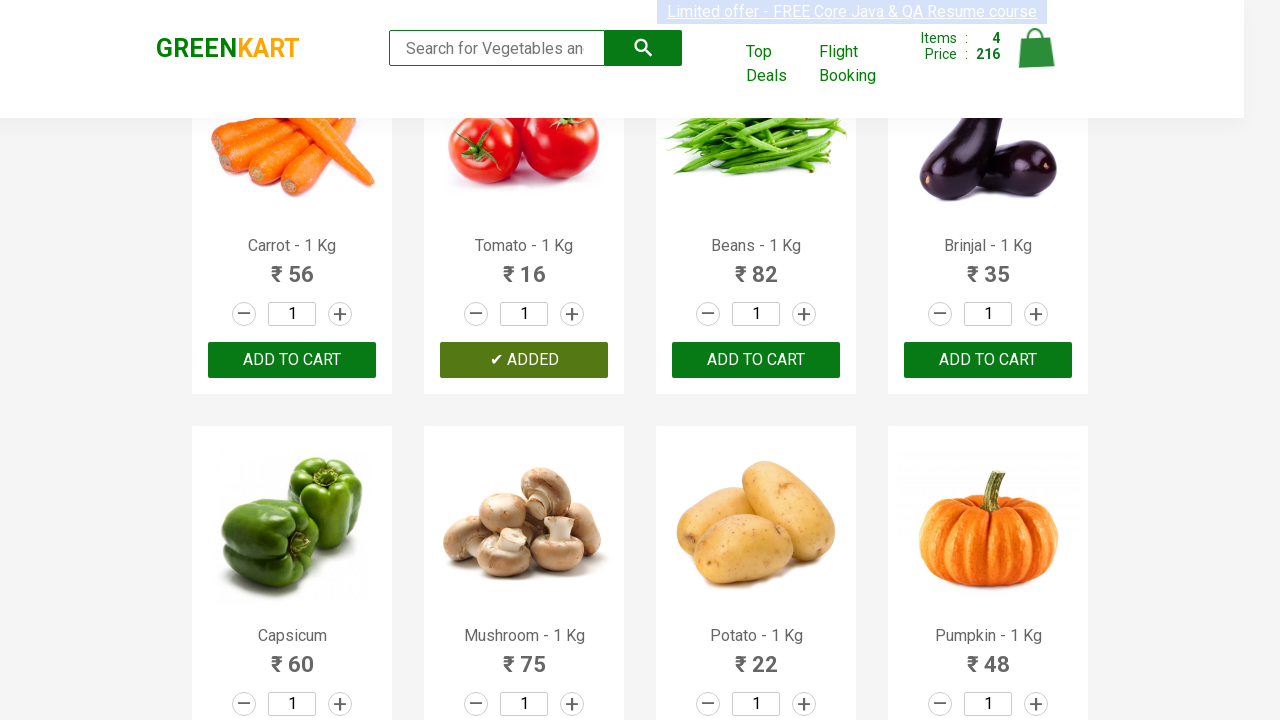

Added Brinjal to cart at (988, 360) on xpath=//div[@class='product-action']/button >> nth=7
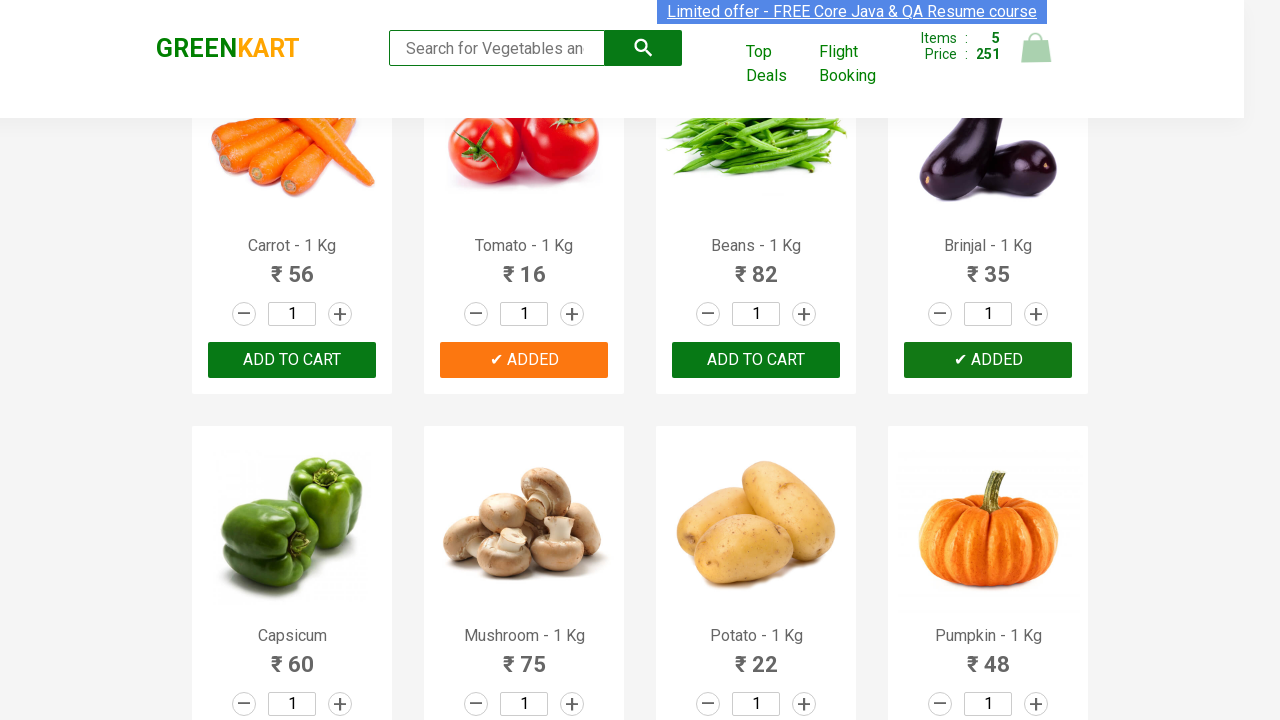

Clicked cart icon to view cart at (1036, 48) on img[alt='Cart']
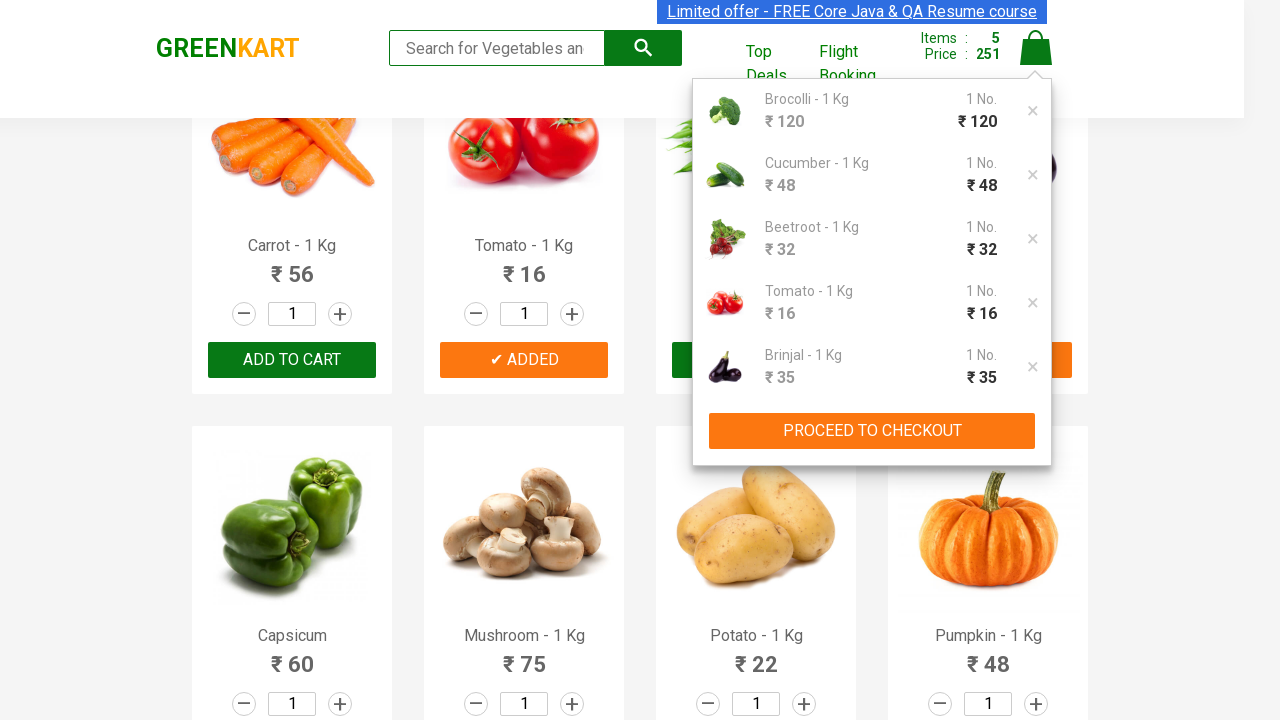

Clicked PROCEED TO CHECKOUT button at (872, 431) on xpath=//button[contains(text(),'PROCEED TO CHECKOUT')]
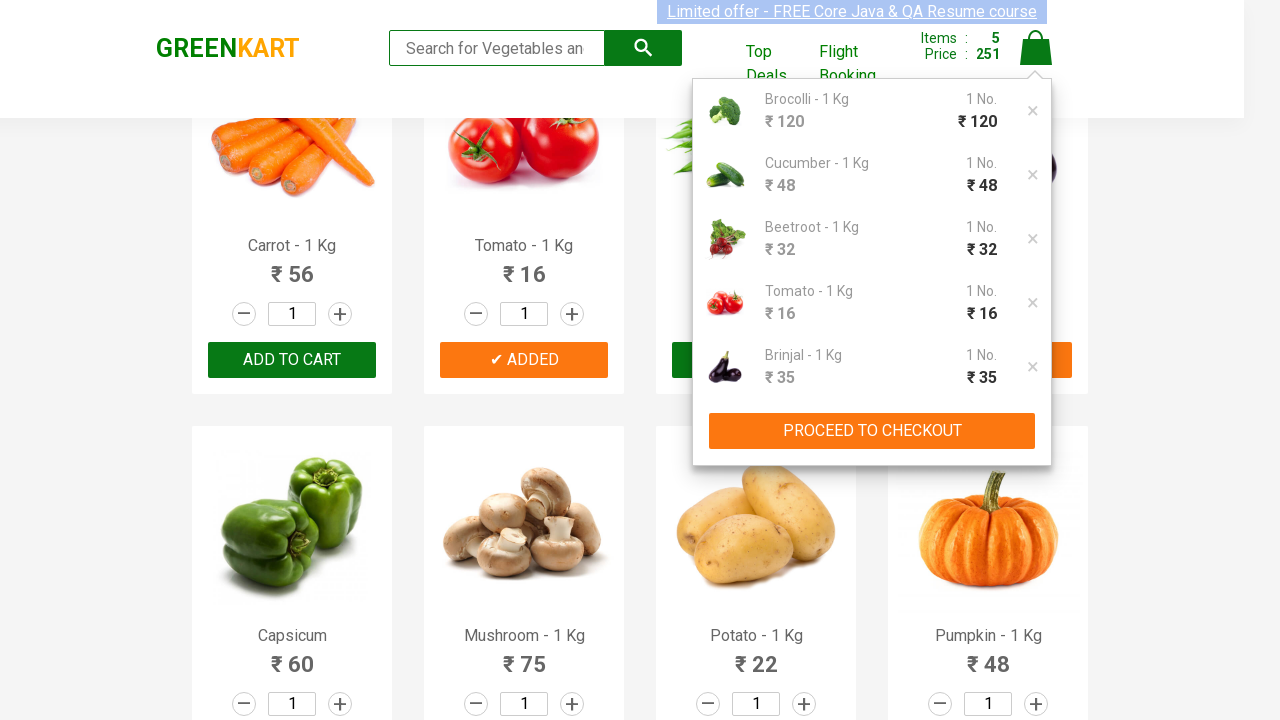

Promo code field appeared
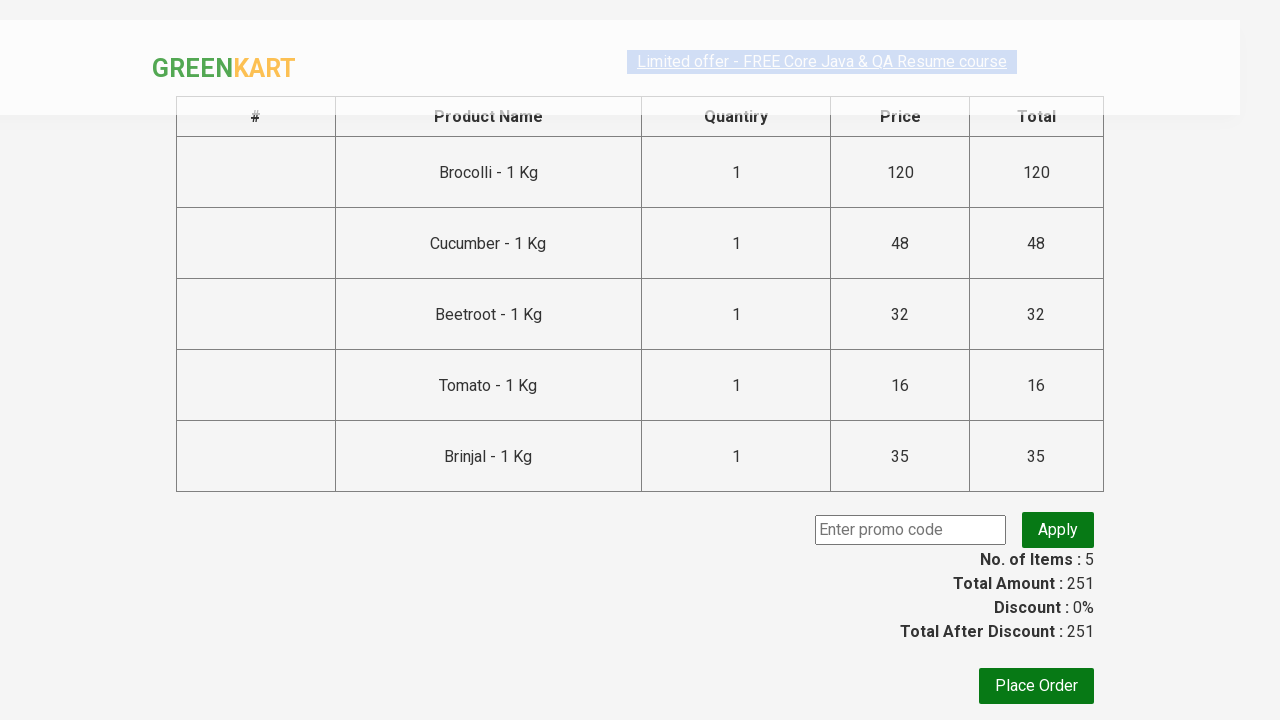

Entered promo code 'rahulshettyacademy' on input.promoCode
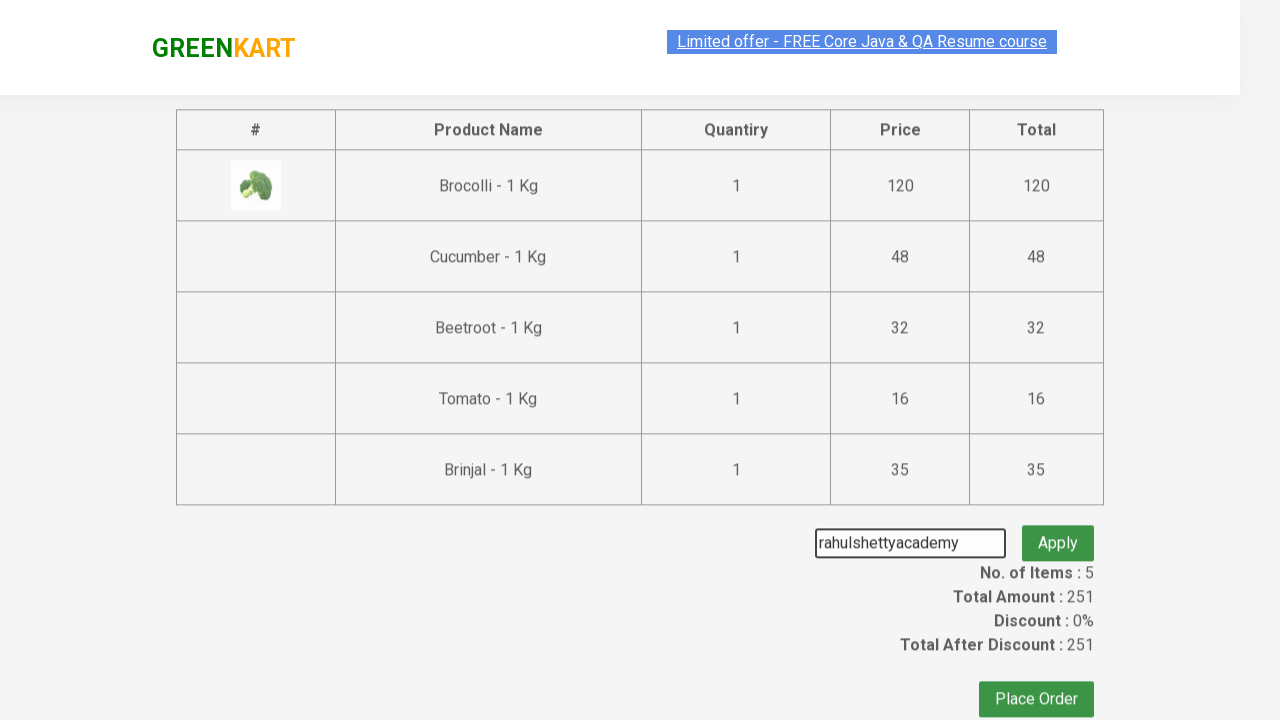

Clicked Apply button to apply promo code at (1058, 530) on button.promoBtn
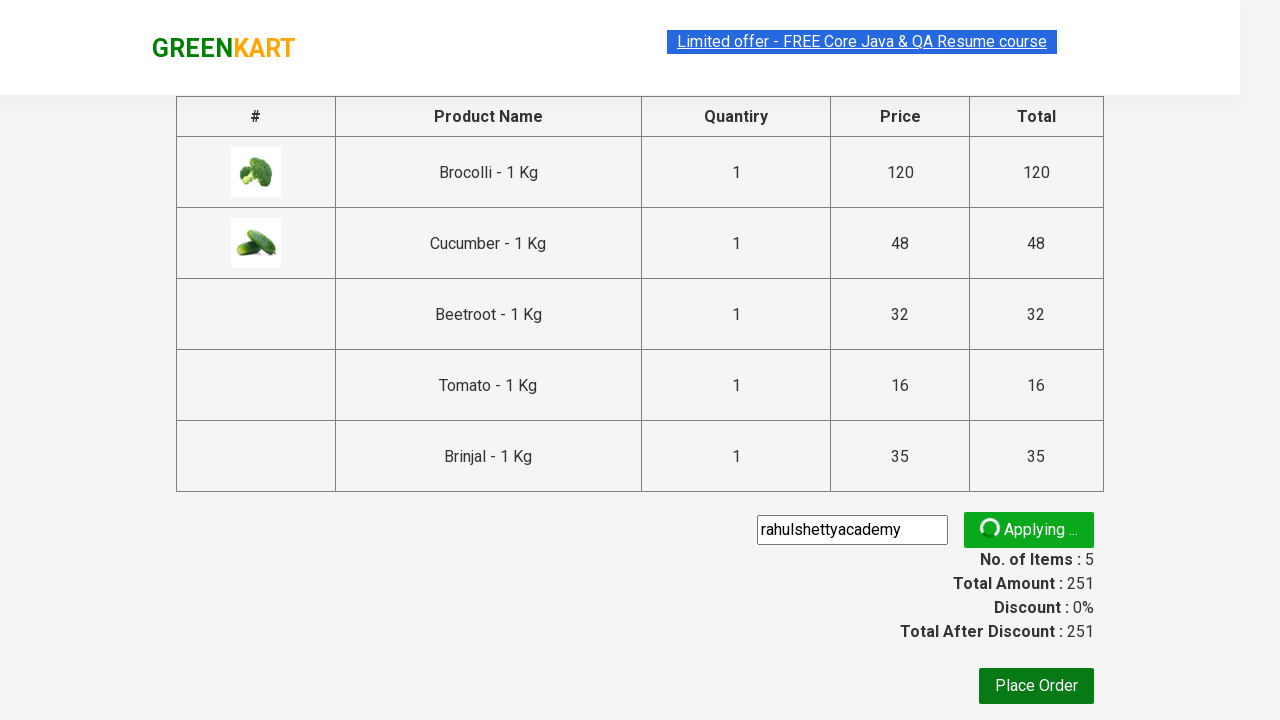

Promo code confirmation message appeared
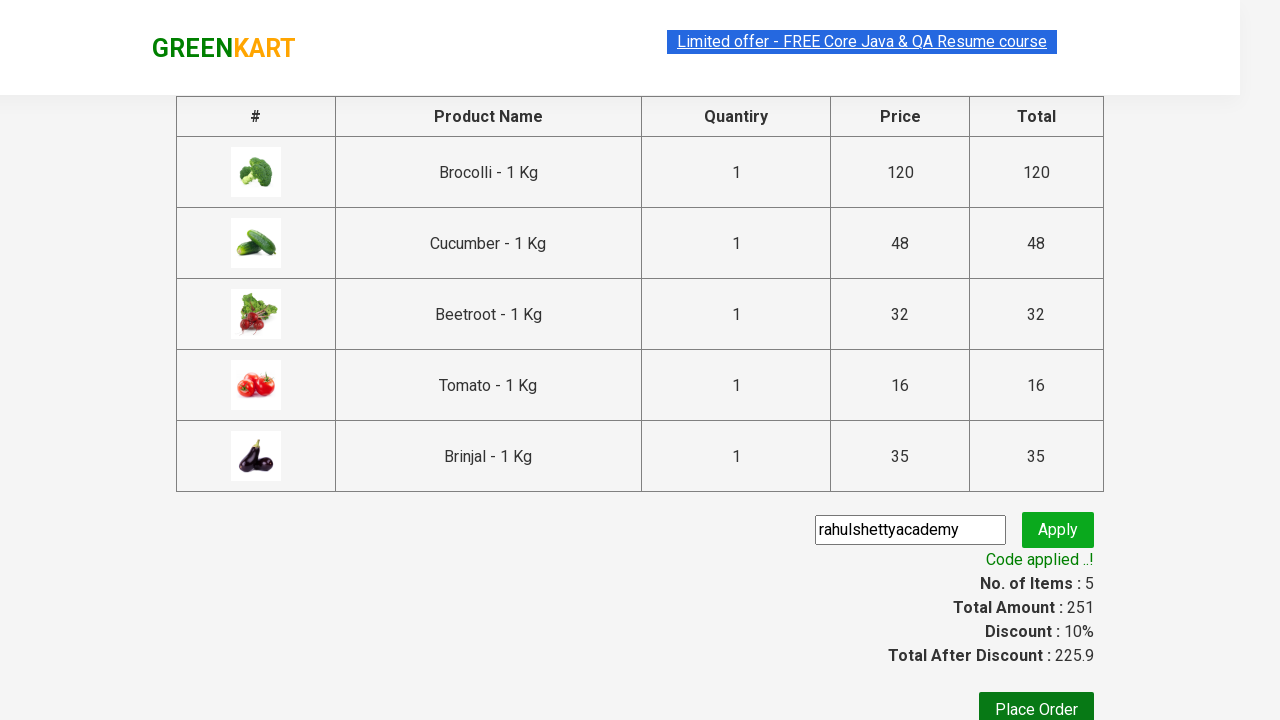

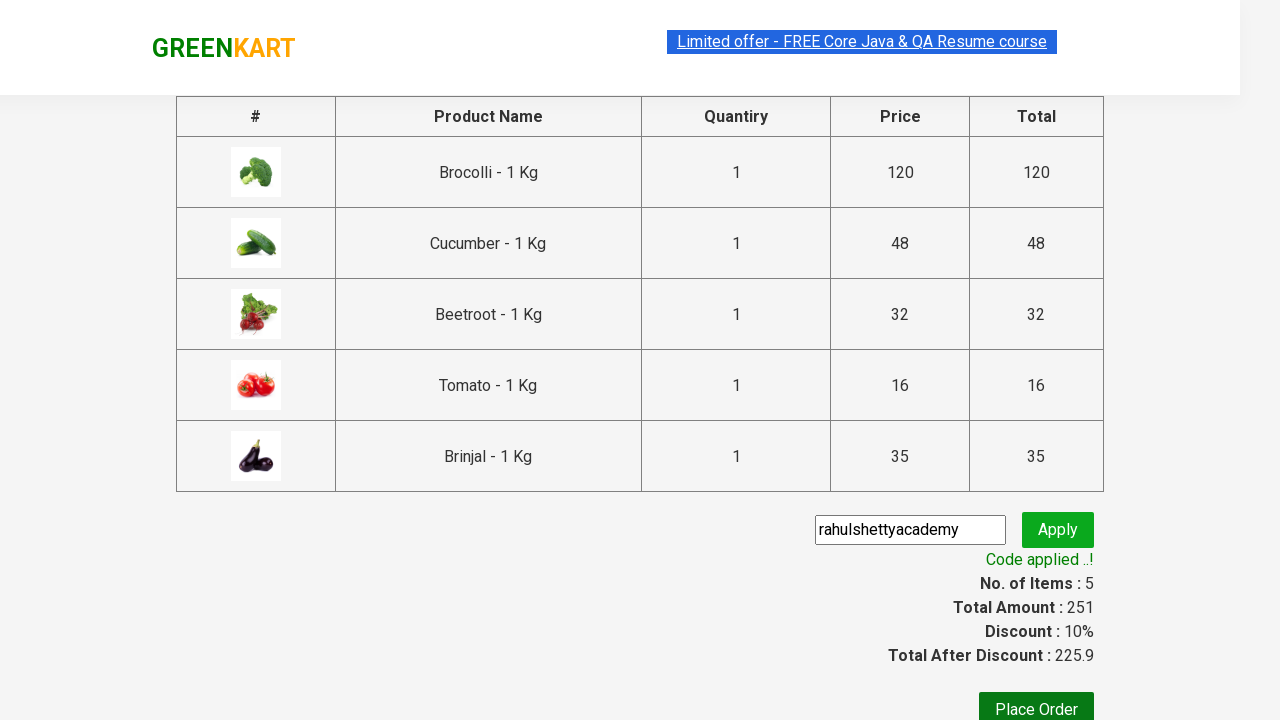